Tests the Python.org search functionality by entering "pycon" as a search query and verifying results are returned

Starting URL: https://www.python.org

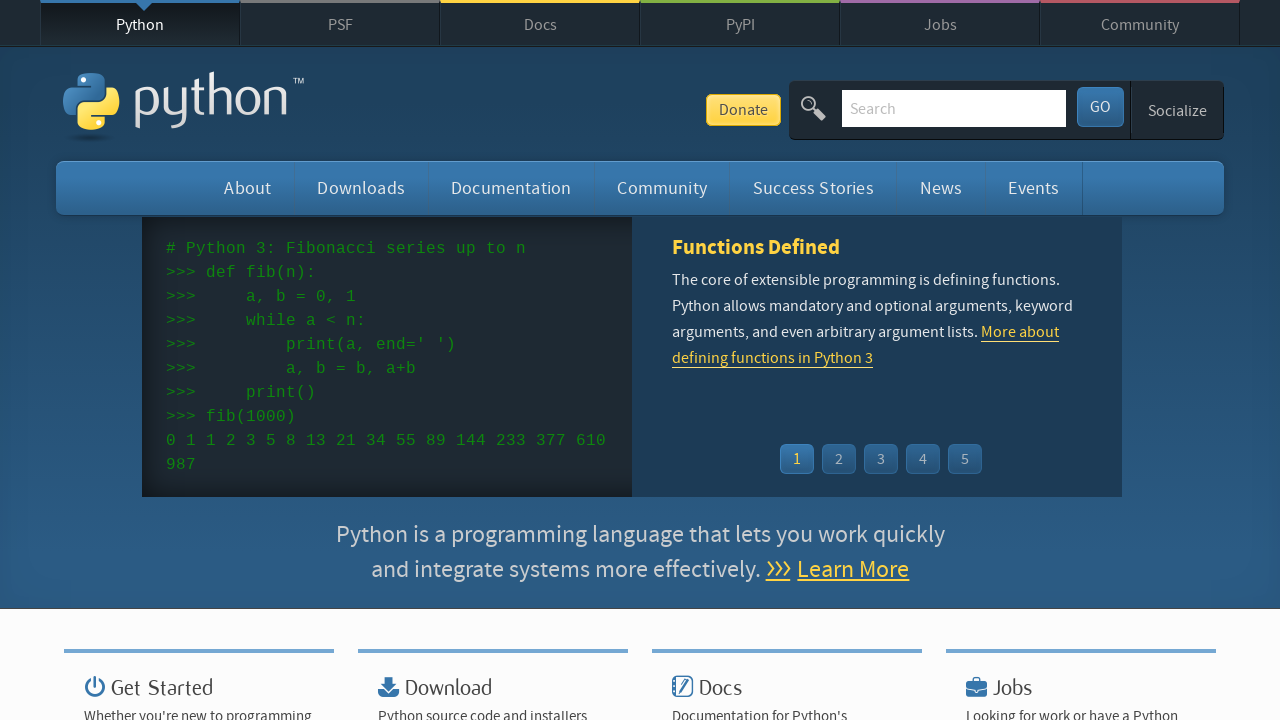

Filled search box with 'pycon' query on input[name='q']
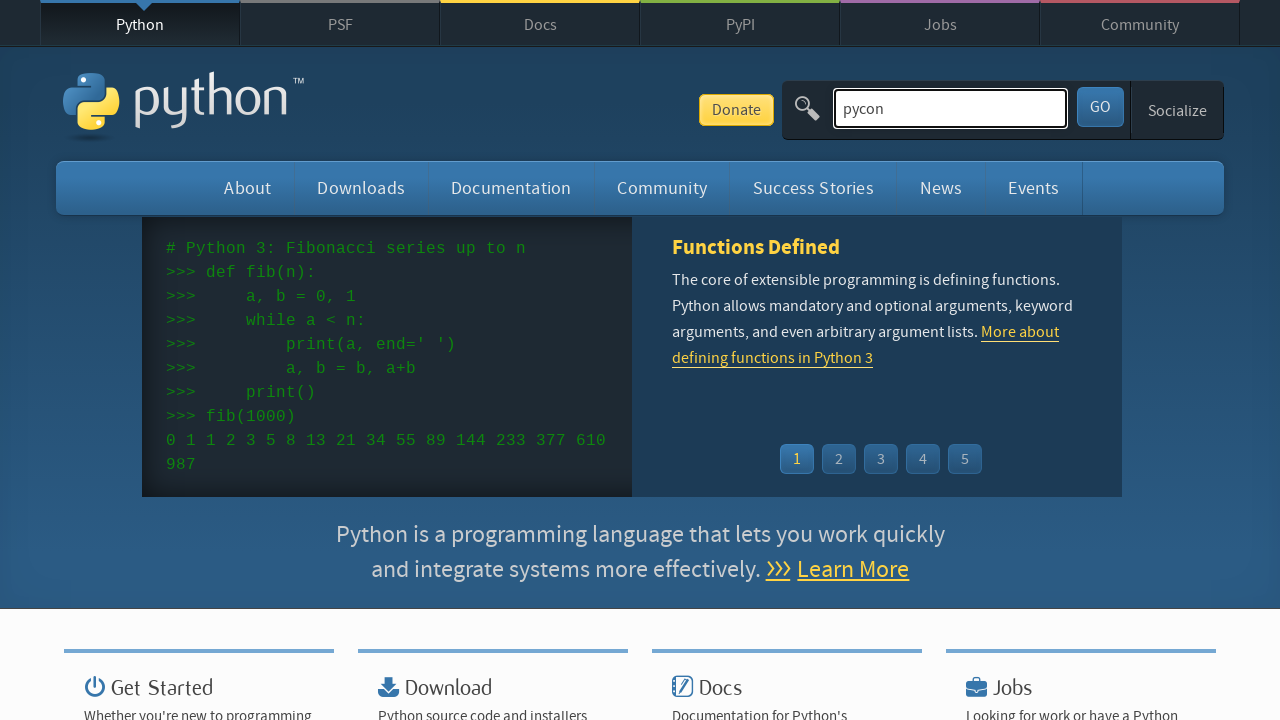

Pressed Enter to submit search query on input[name='q']
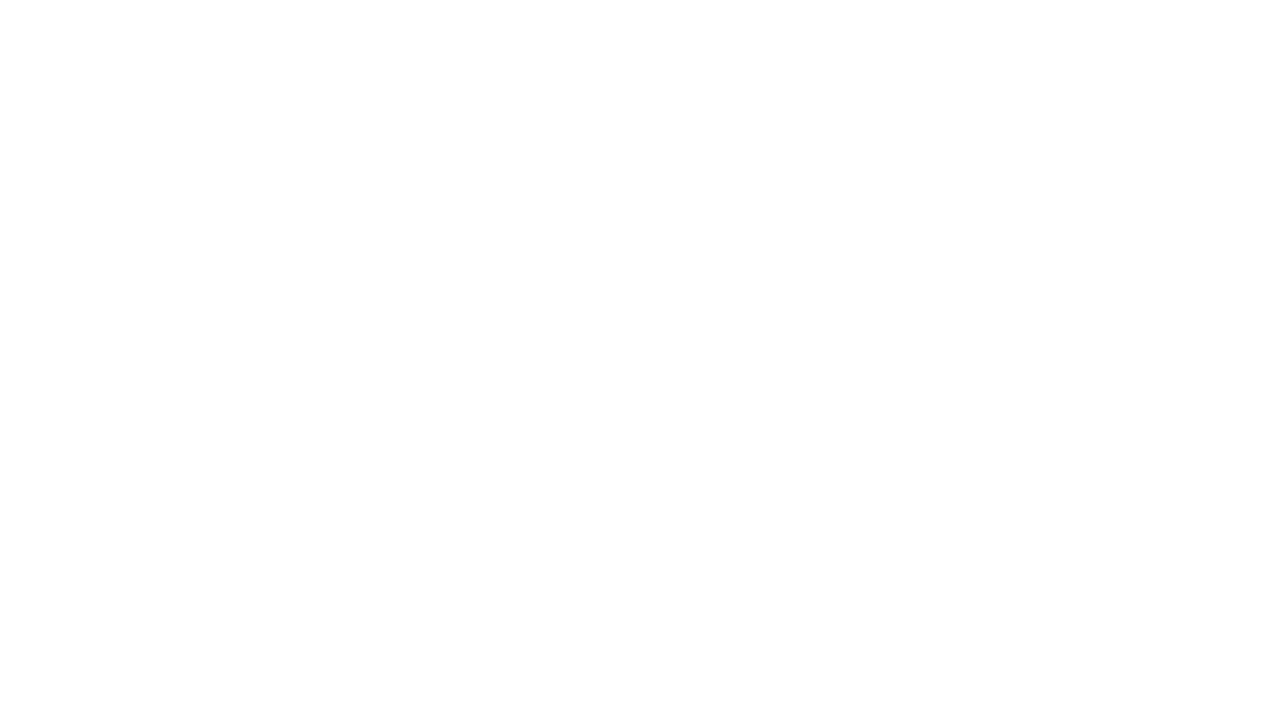

Search results page loaded successfully
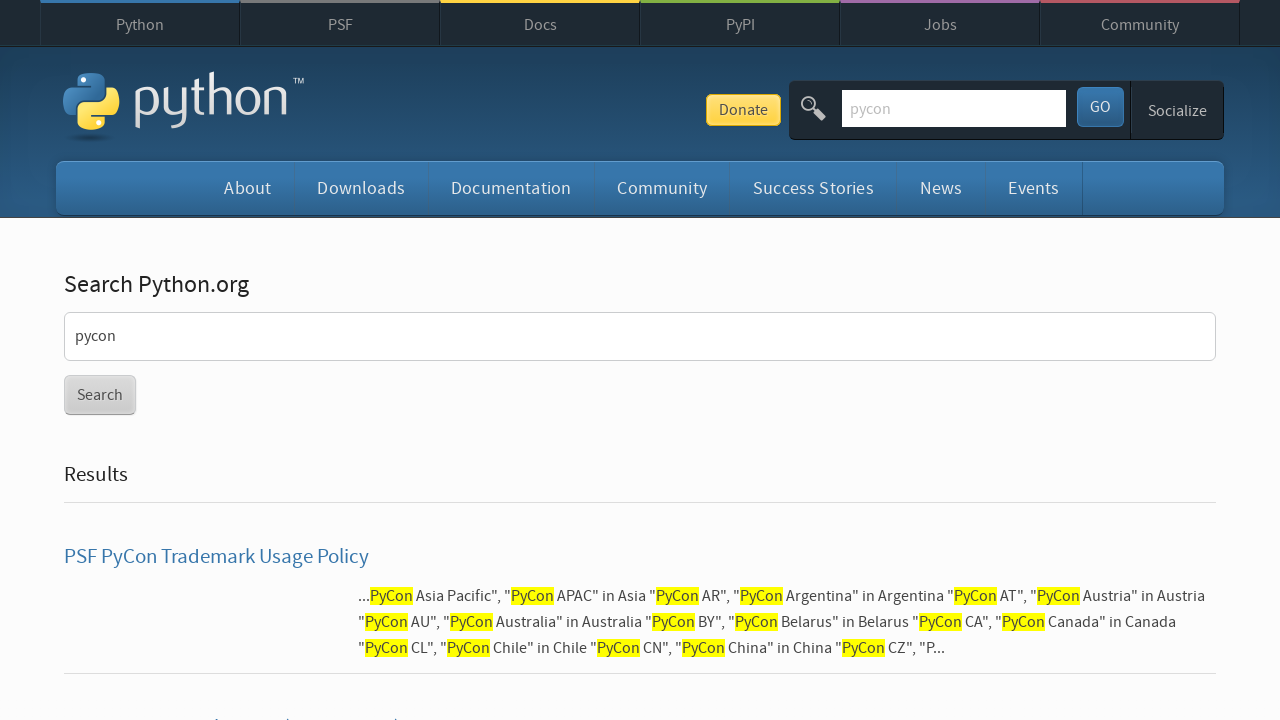

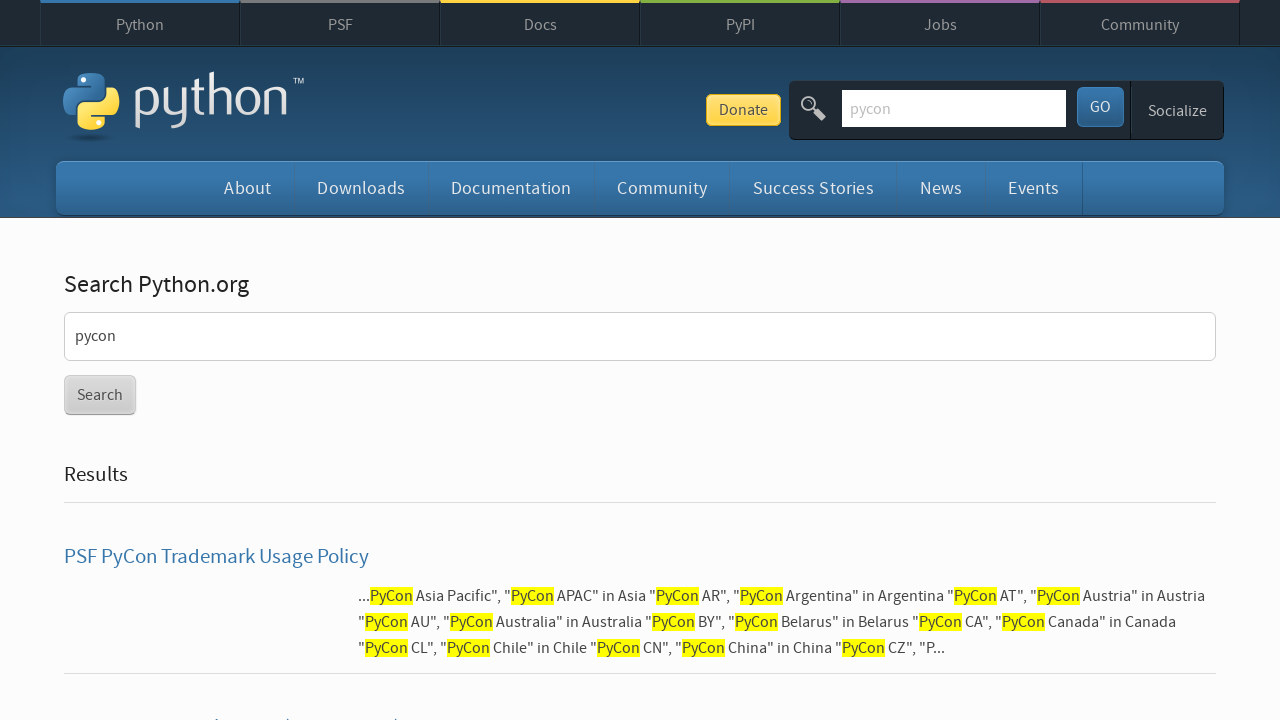